Tests navigation to the Text Box section within Elements on DEMOQA website

Starting URL: https://demoqa.com

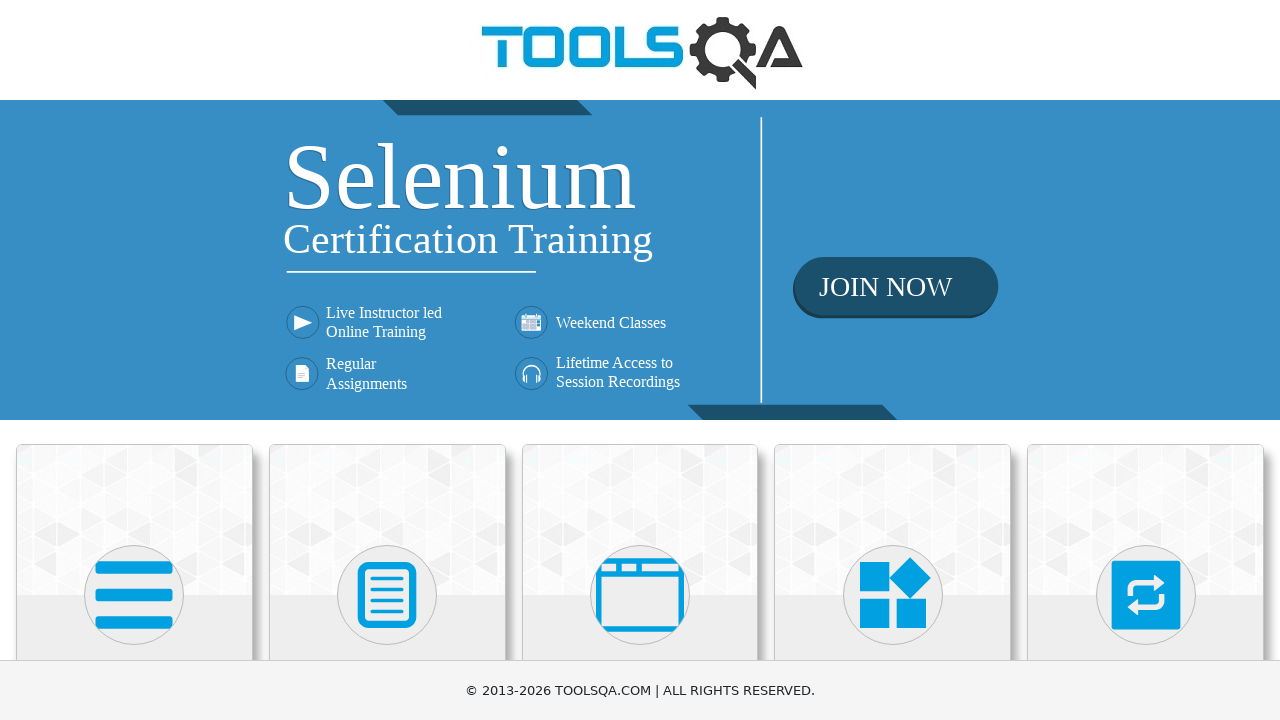

Clicked on 'Elements' card on the homepage at (134, 360) on text=Elements
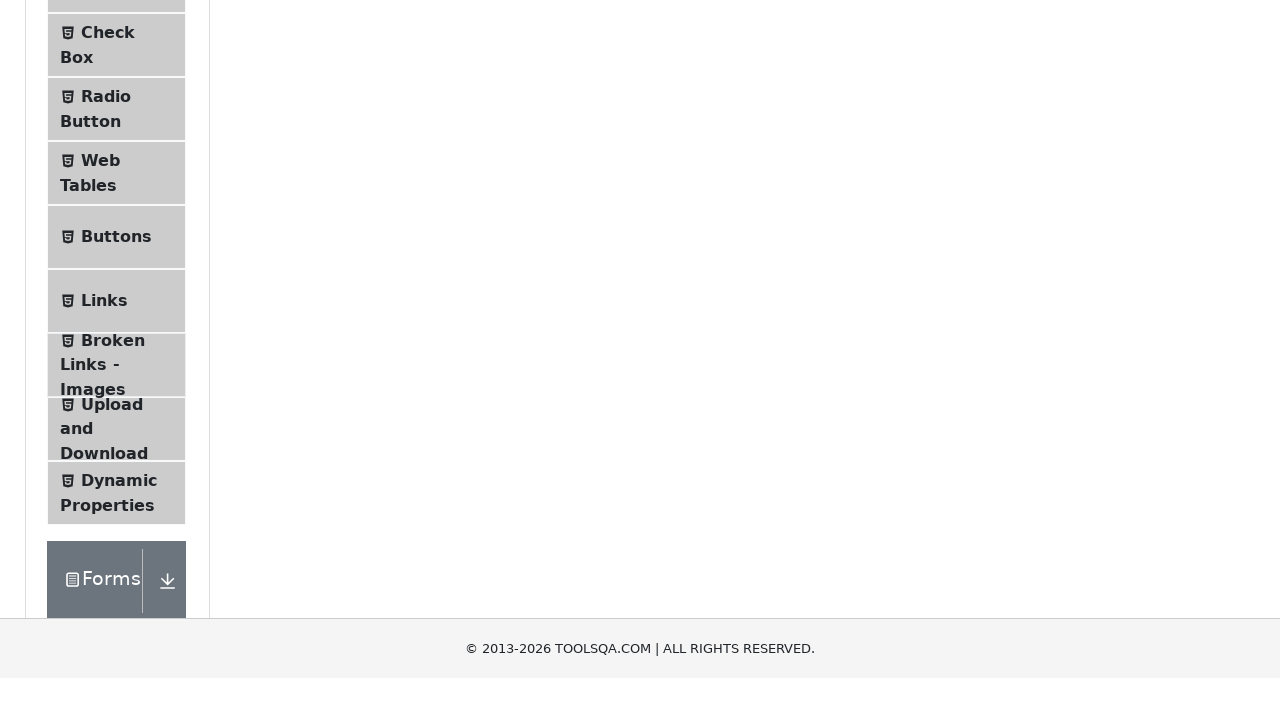

Elements page loaded - left panel is visible
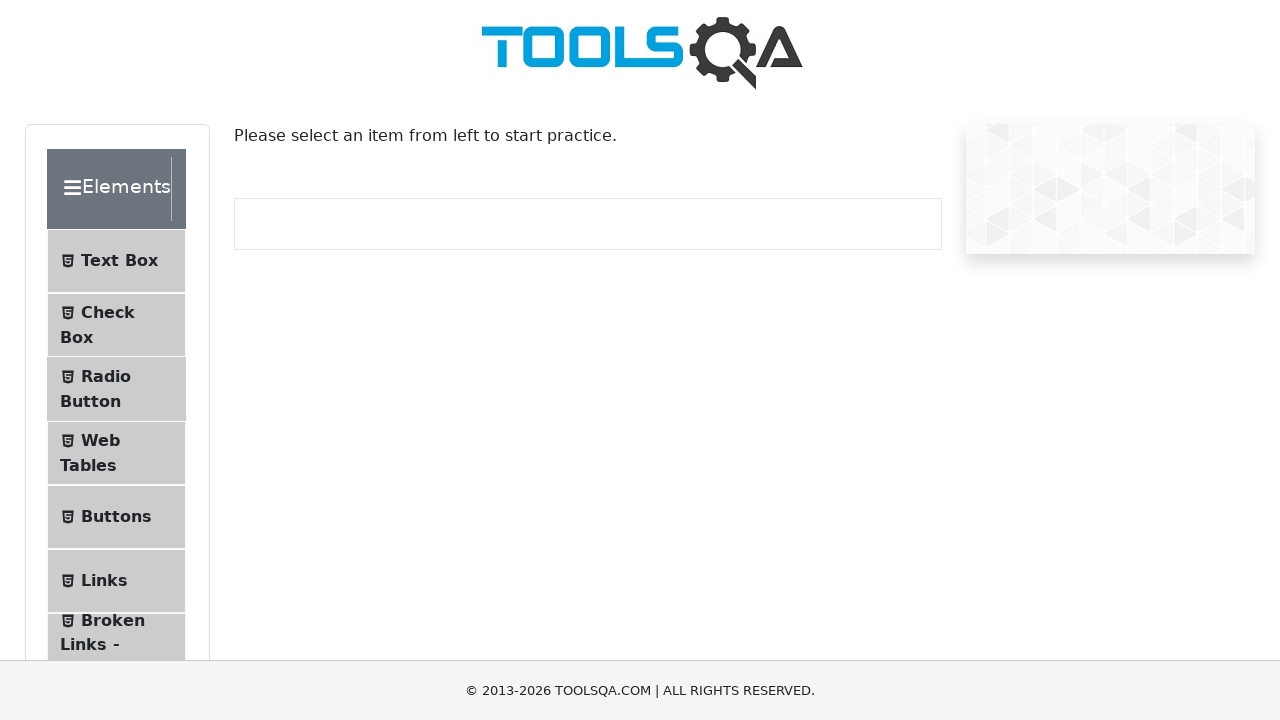

Clicked on 'Text Box' menu item at (119, 261) on text=Text Box
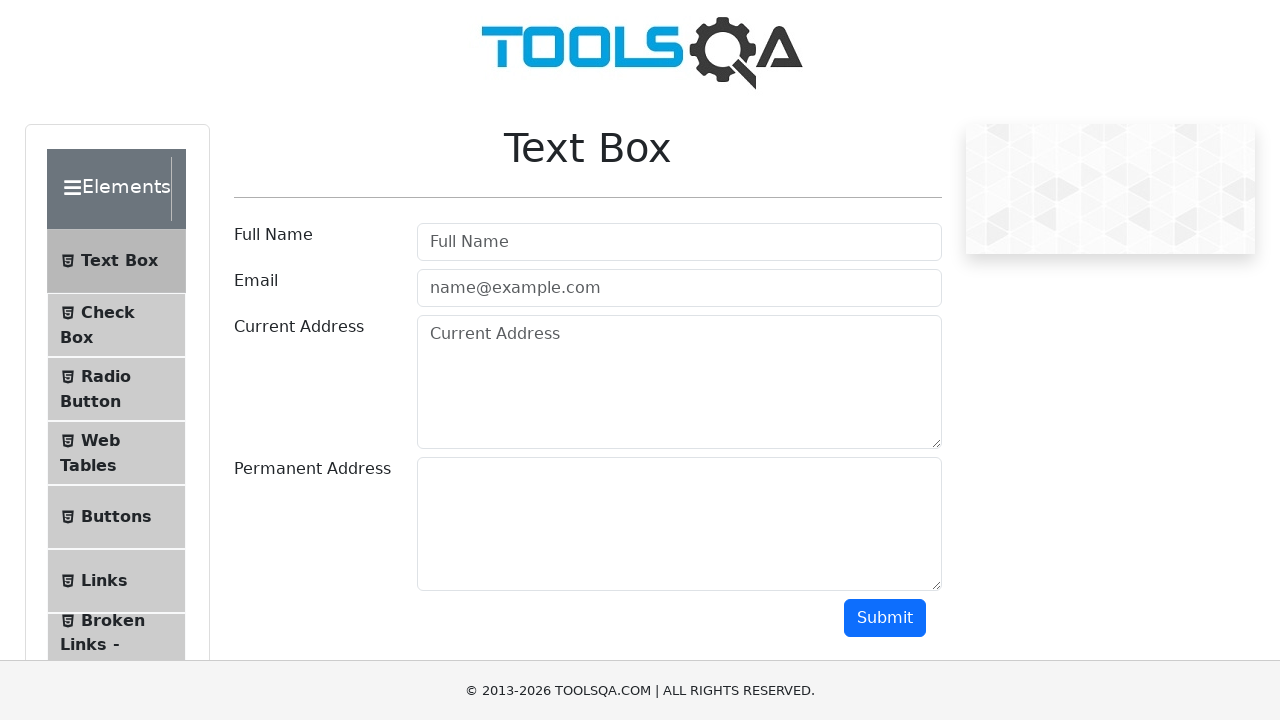

Text Box page loaded - userName field is visible
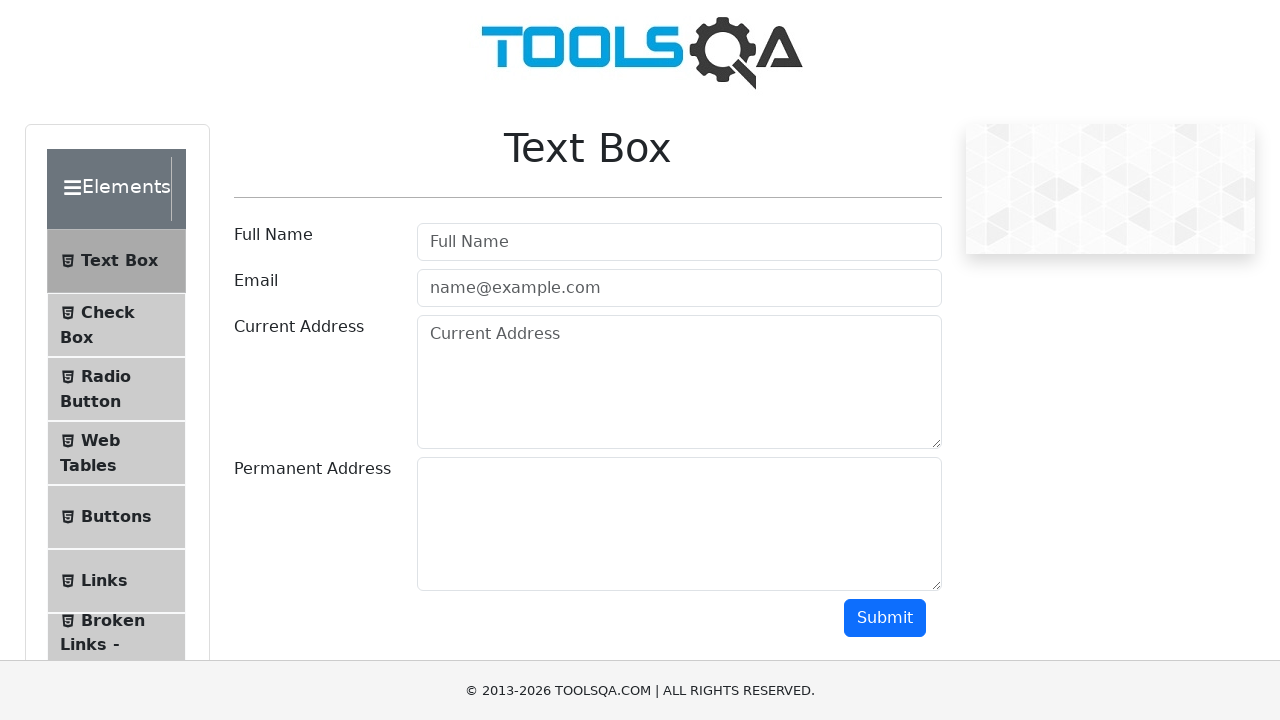

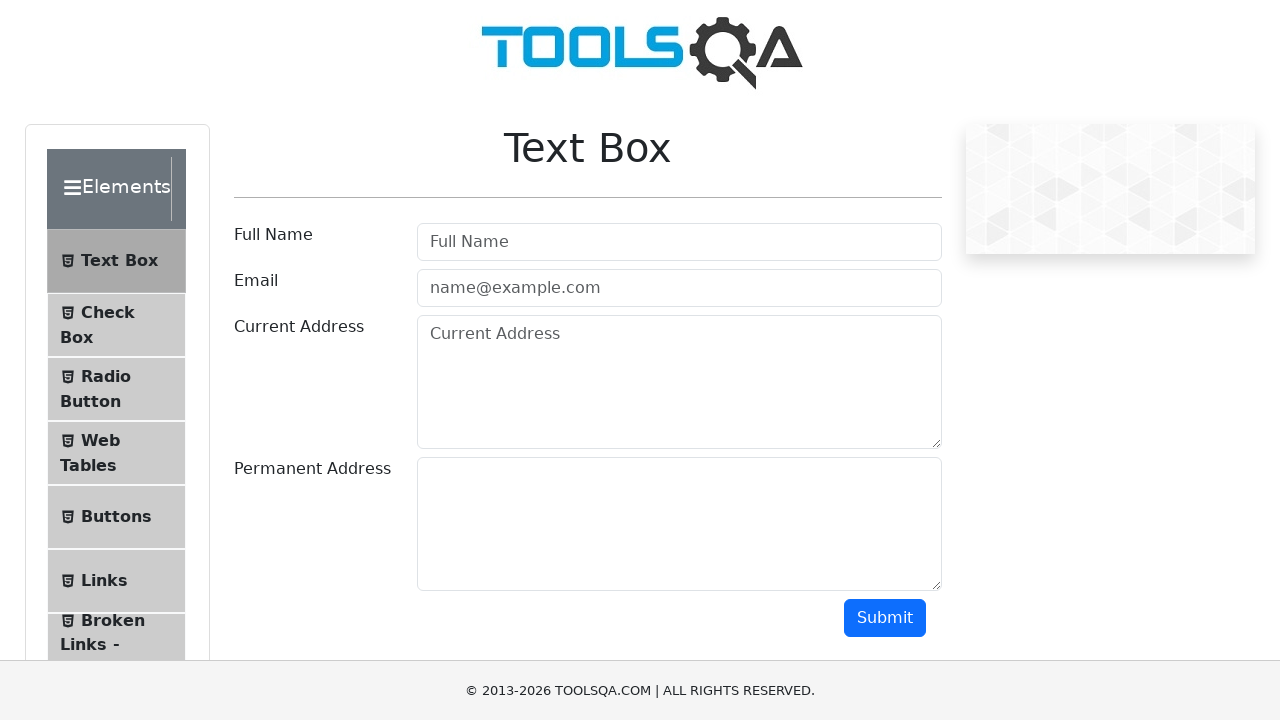